Navigates to the library section of a software testing website and verifies a beginner testing link is present

Starting URL: https://software-testing.ru/

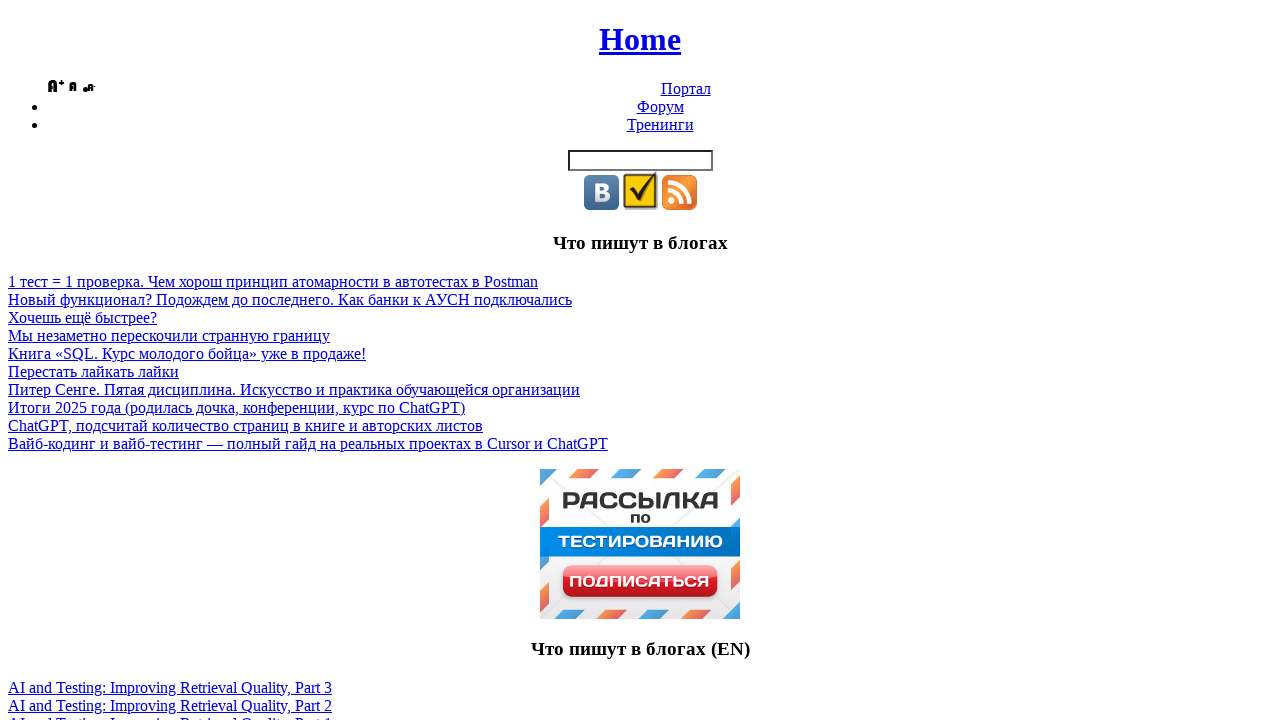

Clicked on library link at (660, 361) on a[href='/library']
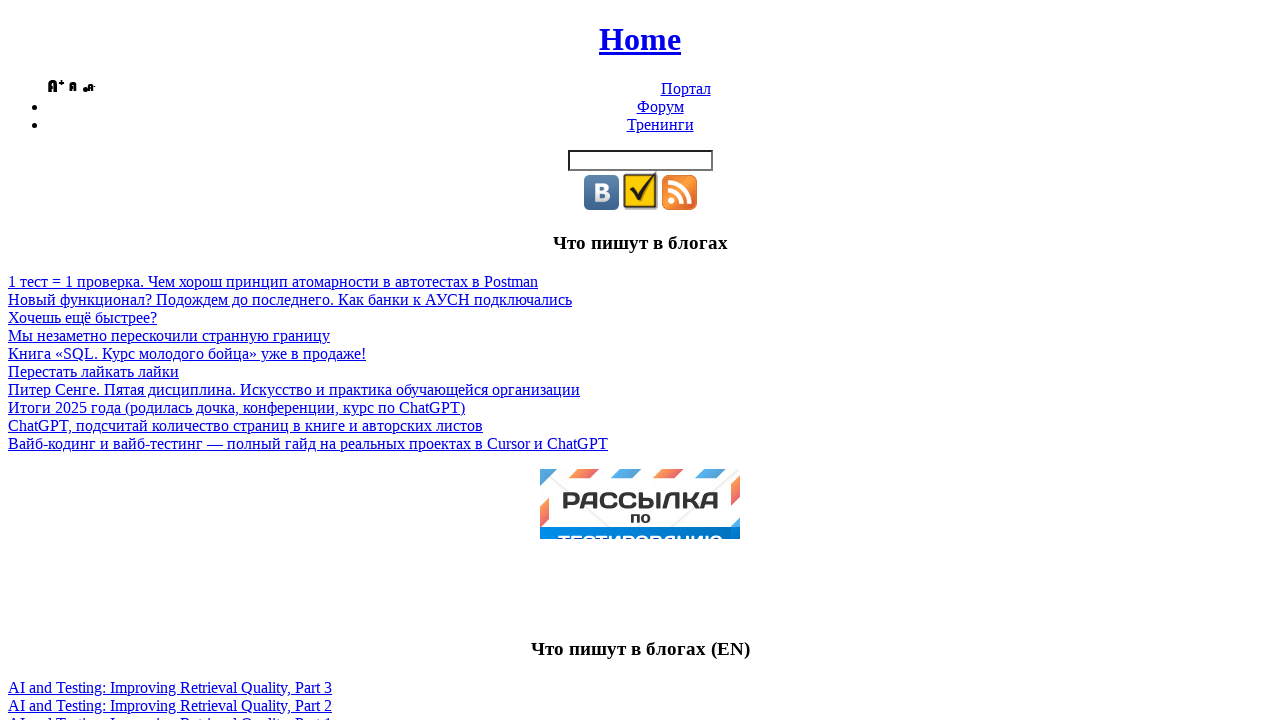

Beginner testing link is visible in library section
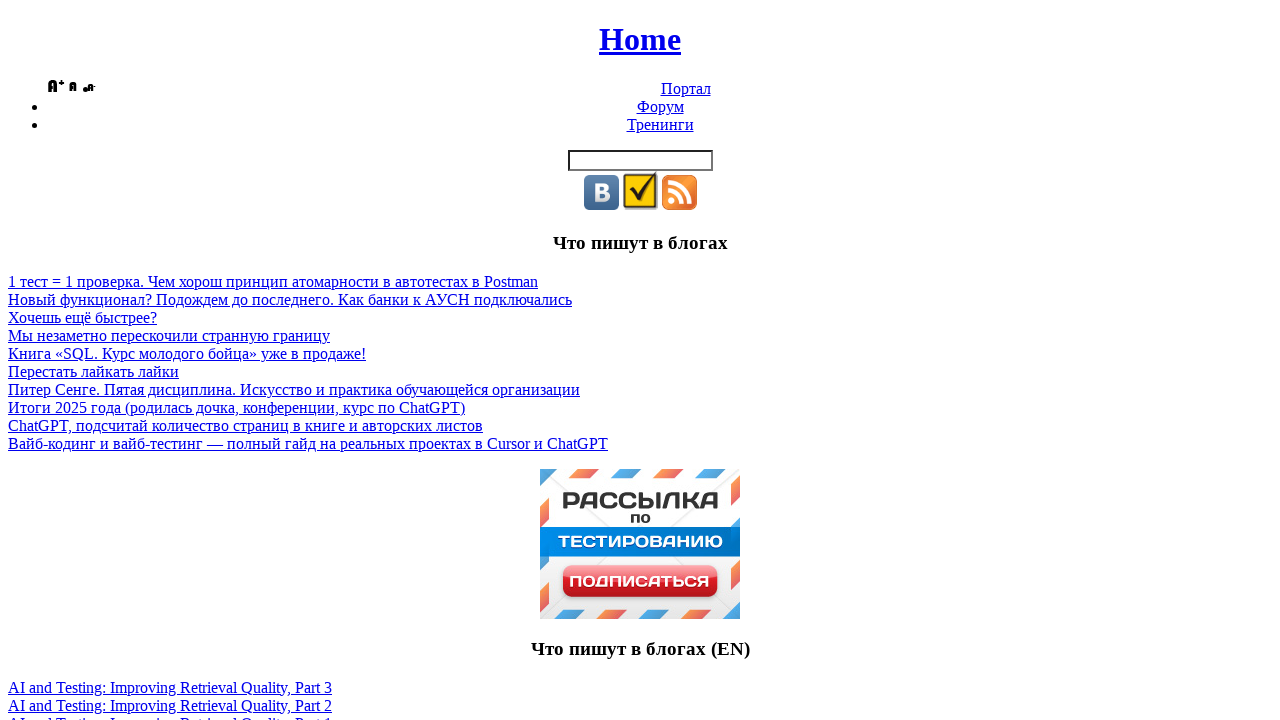

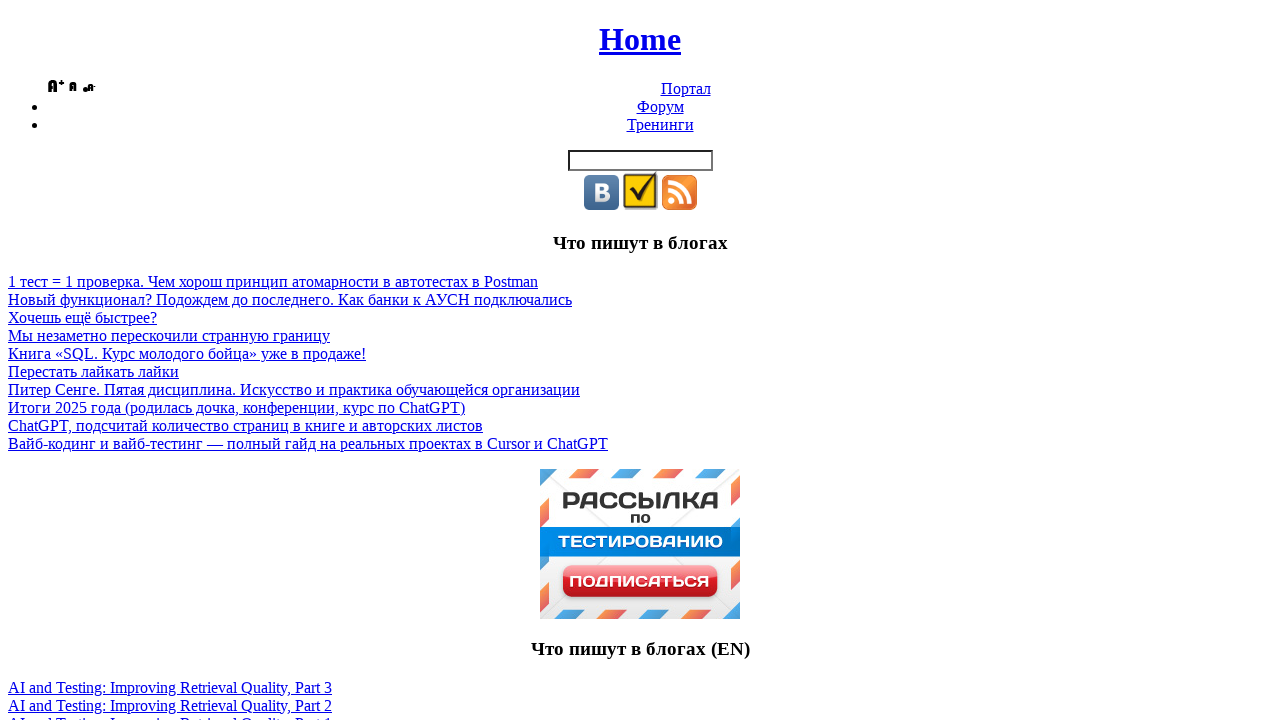